Tests element visibility detection by checking if an alert button is visible, and if so, clicking it and verifying navigation to the alert page

Starting URL: https://kitchen.applitools.com/

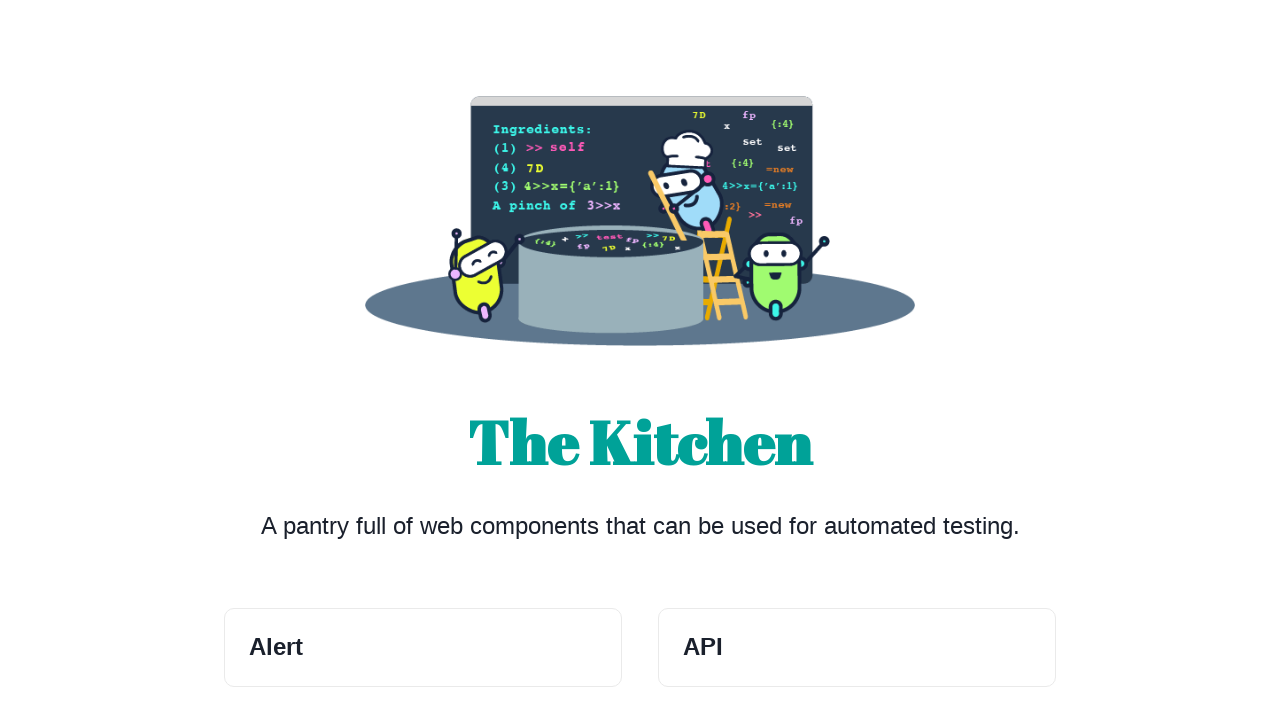

Navigated to Kitchen Applitools home page
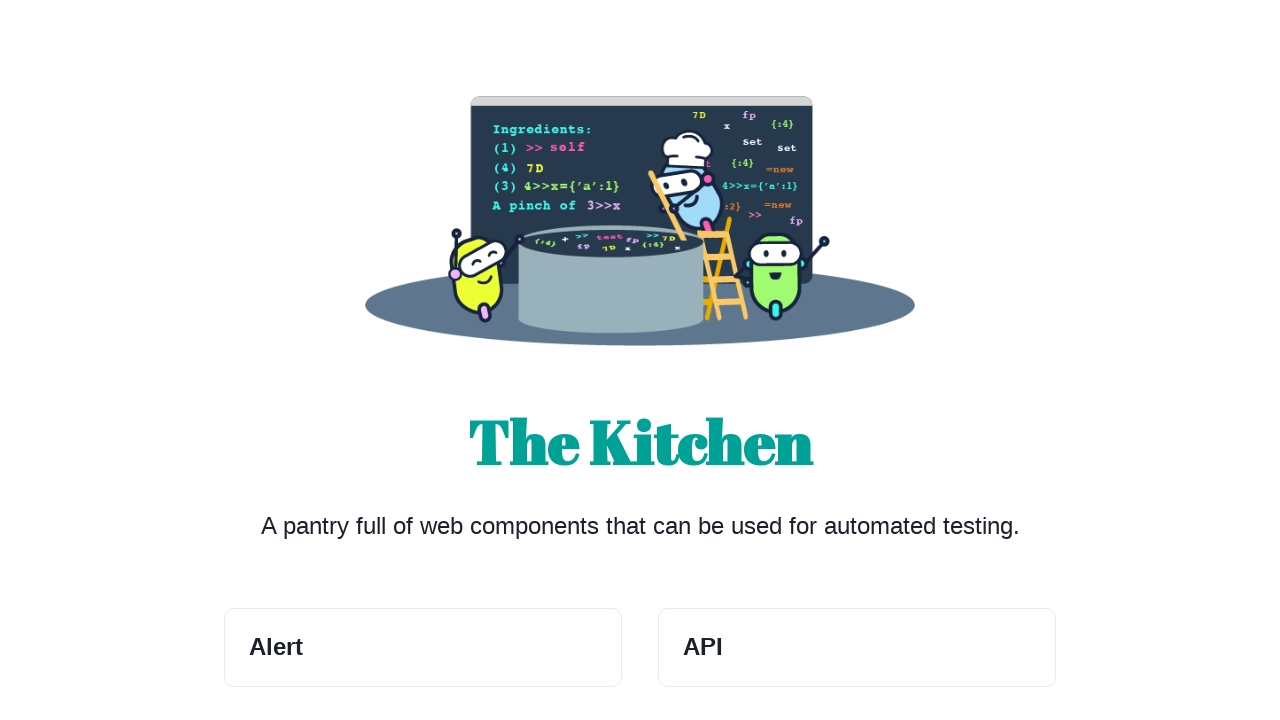

Located alert button element
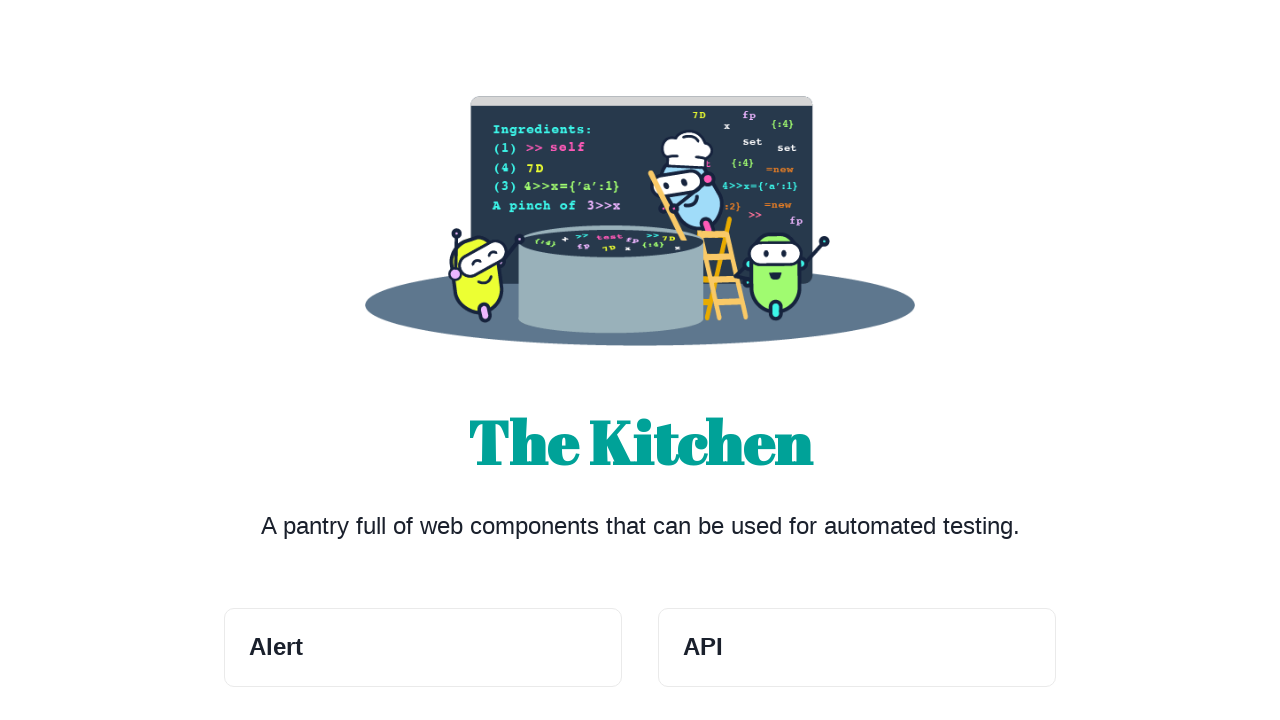

Alert button is visible on the page
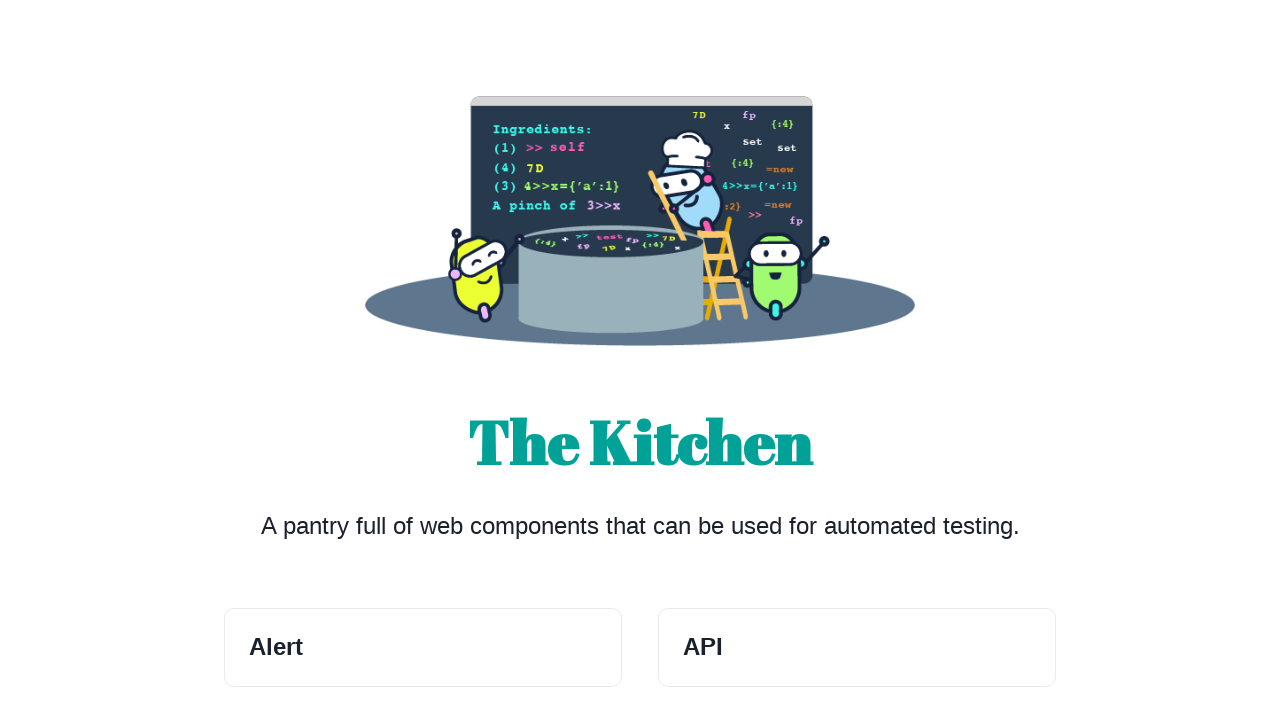

Clicked alert button at (423, 647) on #__next > div > div > section > div > div > a:nth-child(1) > h3
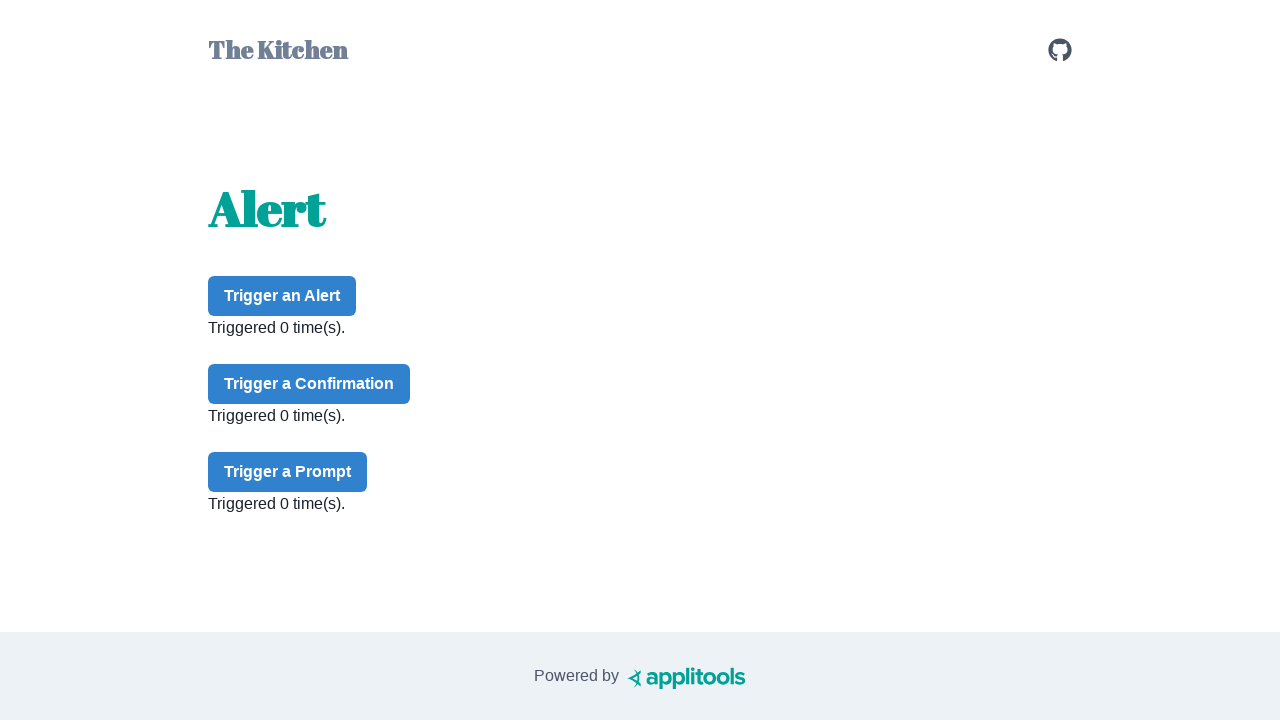

Navigated to alert page successfully
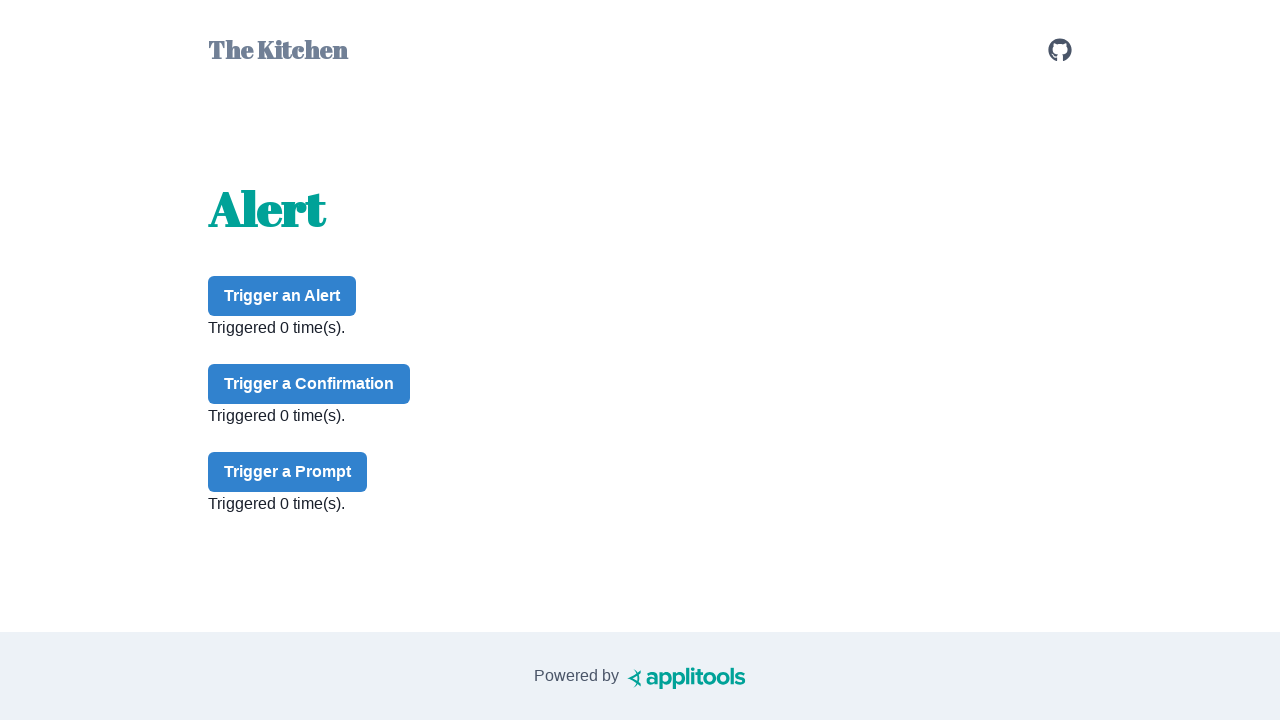

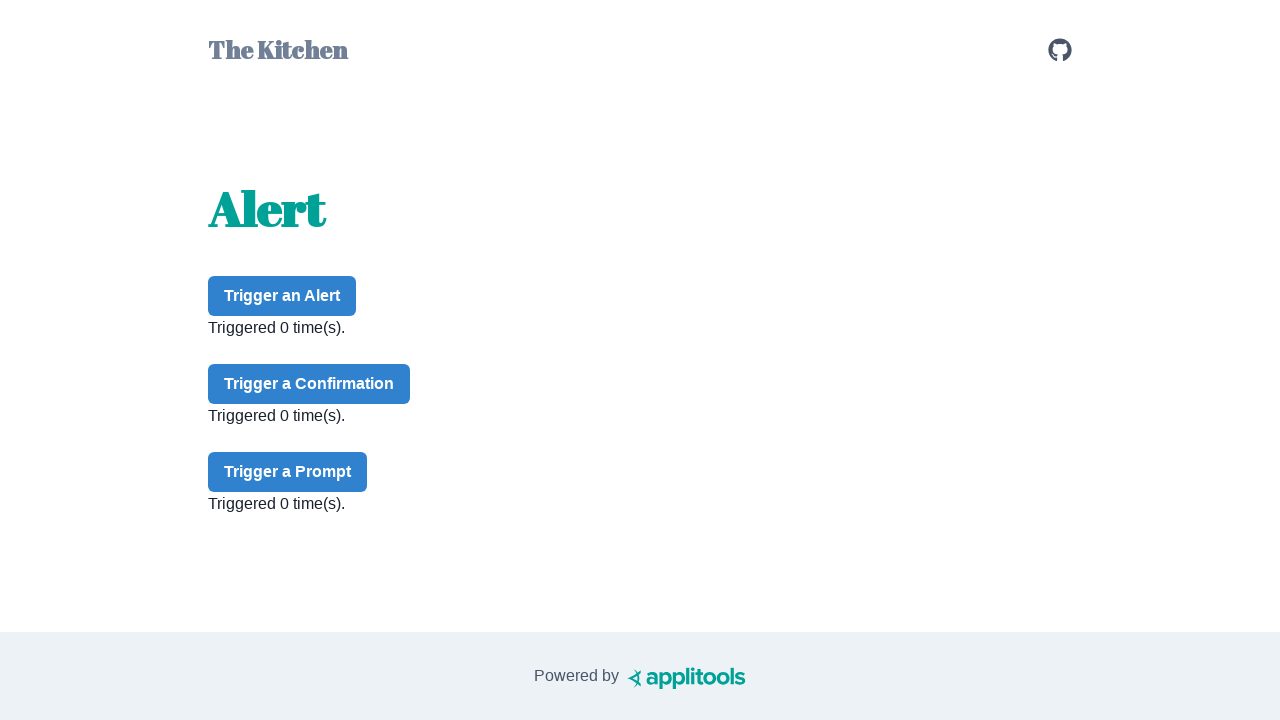